Tests JavaScript confirm dialog by dismissing it (cancel) and verifying the "Cancel" result message

Starting URL: https://the-internet.herokuapp.com/javascript_alerts

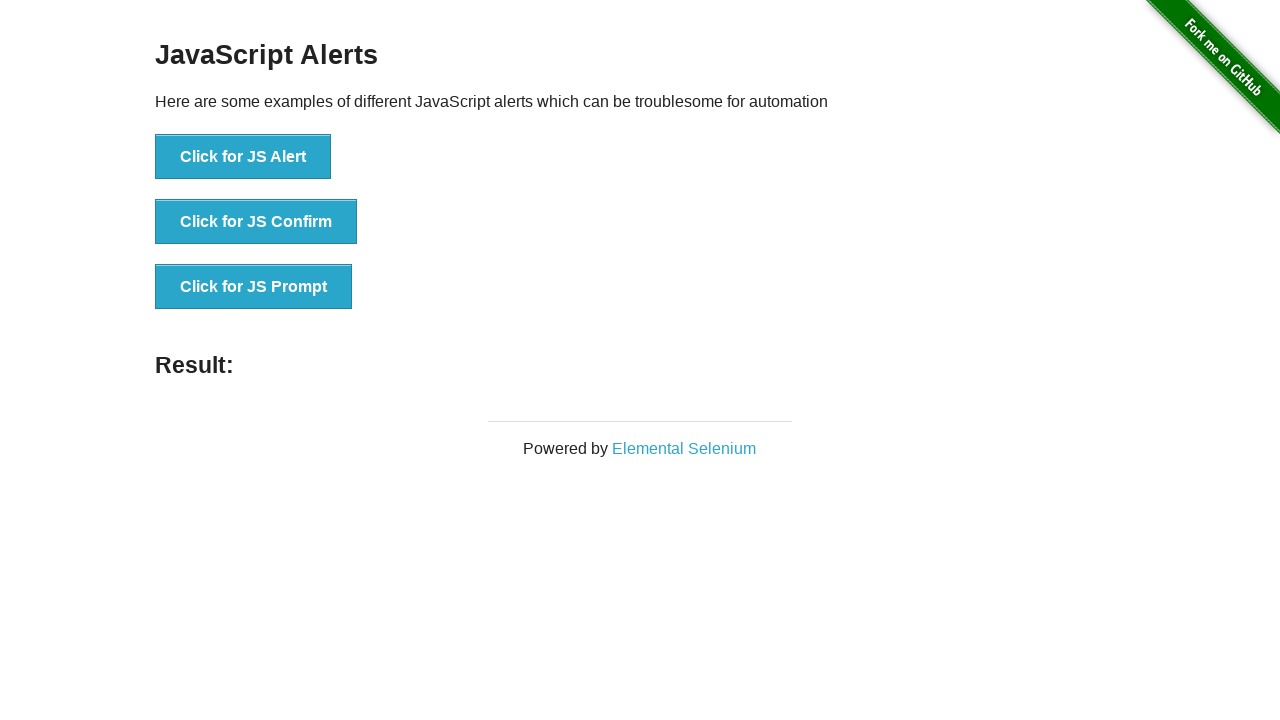

Set up dialog handler to dismiss confirm dialog
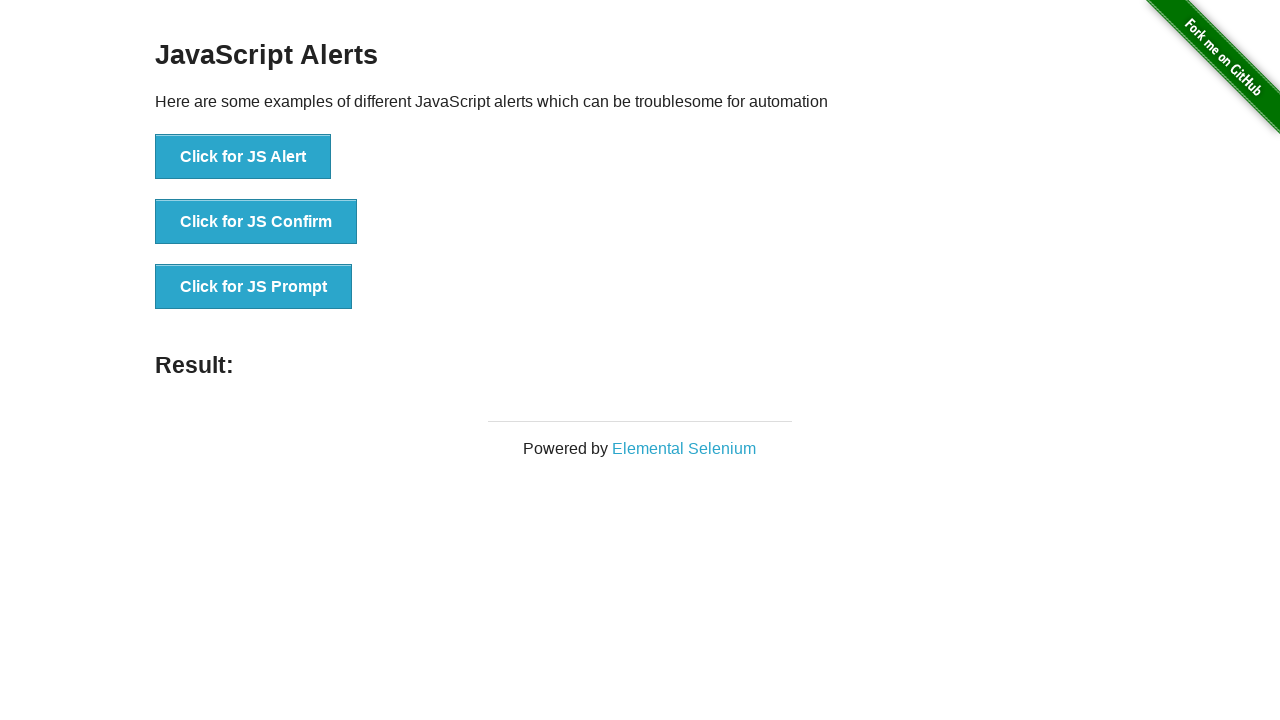

Clicked the JS Confirm button at (256, 222) on internal:role=button[name="Click for JS Confirm"i]
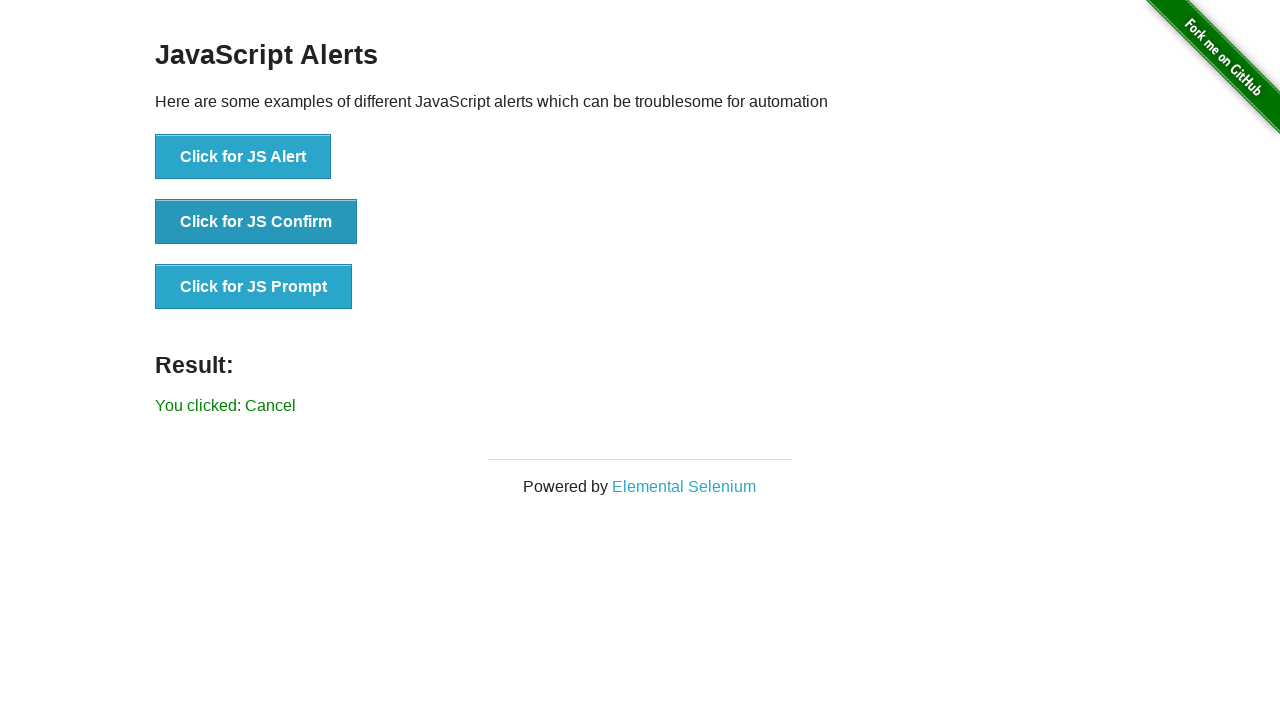

Verified 'You clicked: Cancel' message displayed after dismissing dialog
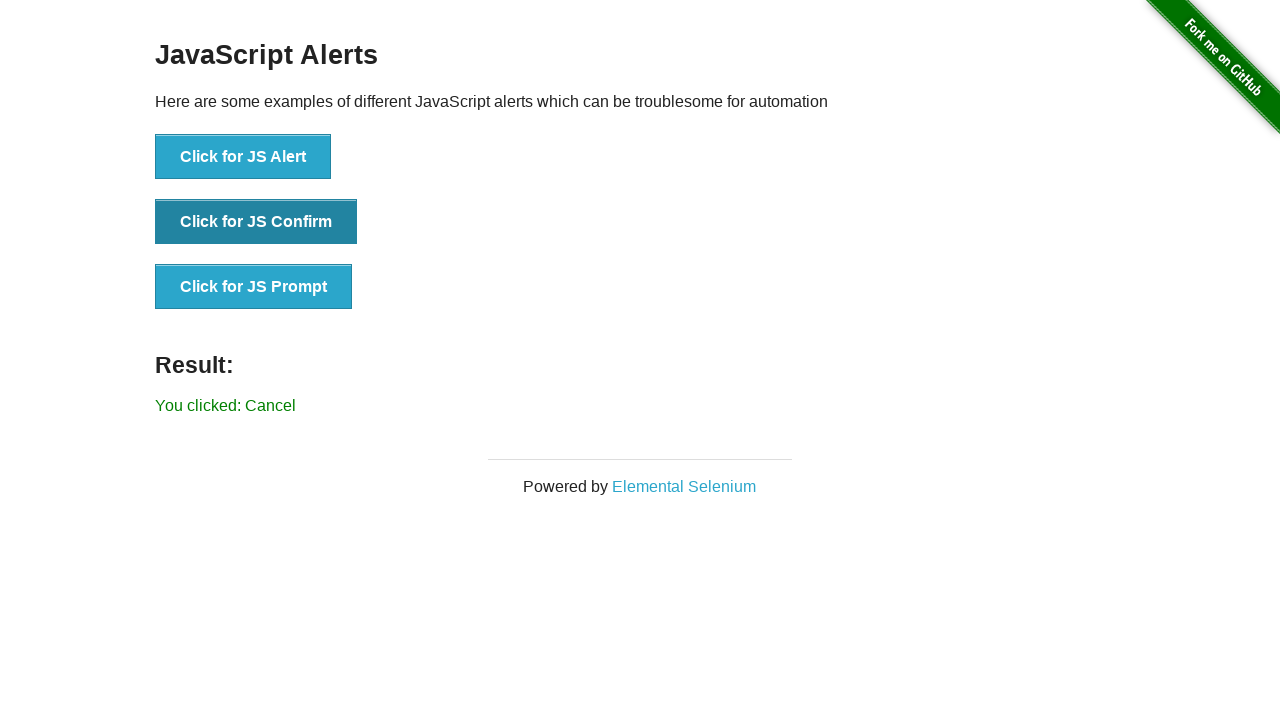

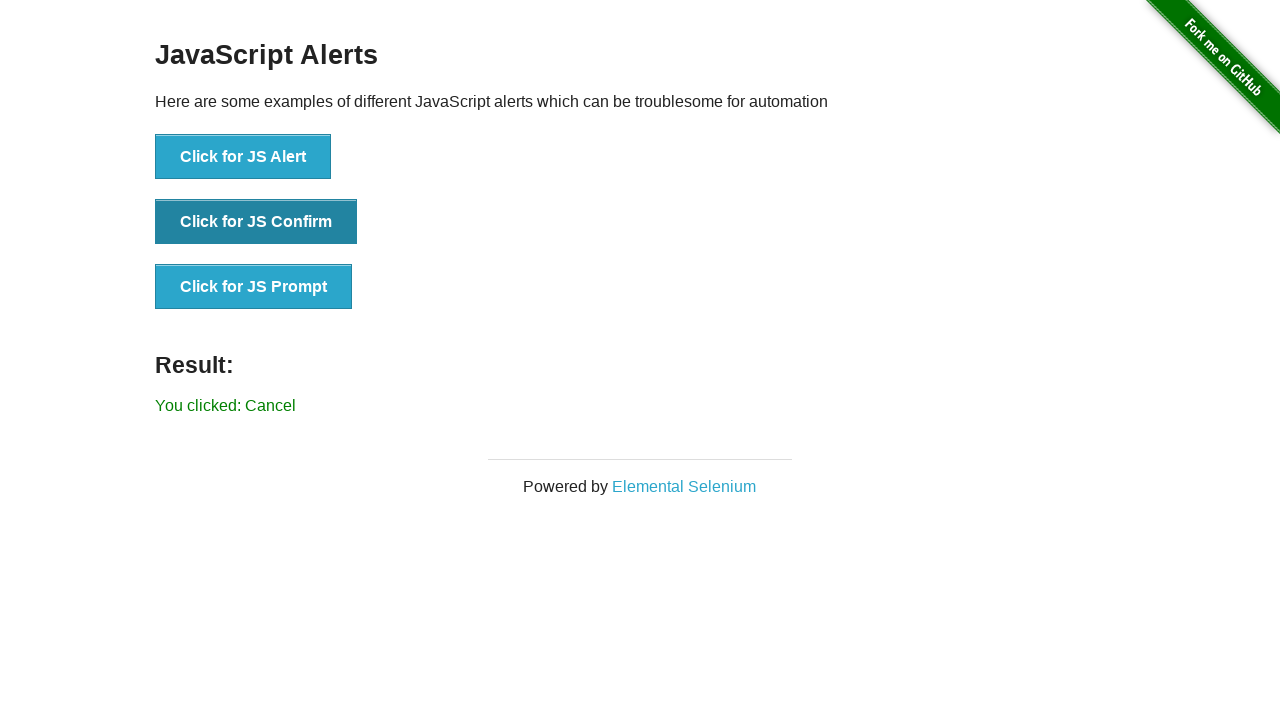